Tests data table sorting in ascending order by clicking the dues column header (using semantic class attributes) and verifying the dues column is sorted in ascending order

Starting URL: http://the-internet.herokuapp.com/tables

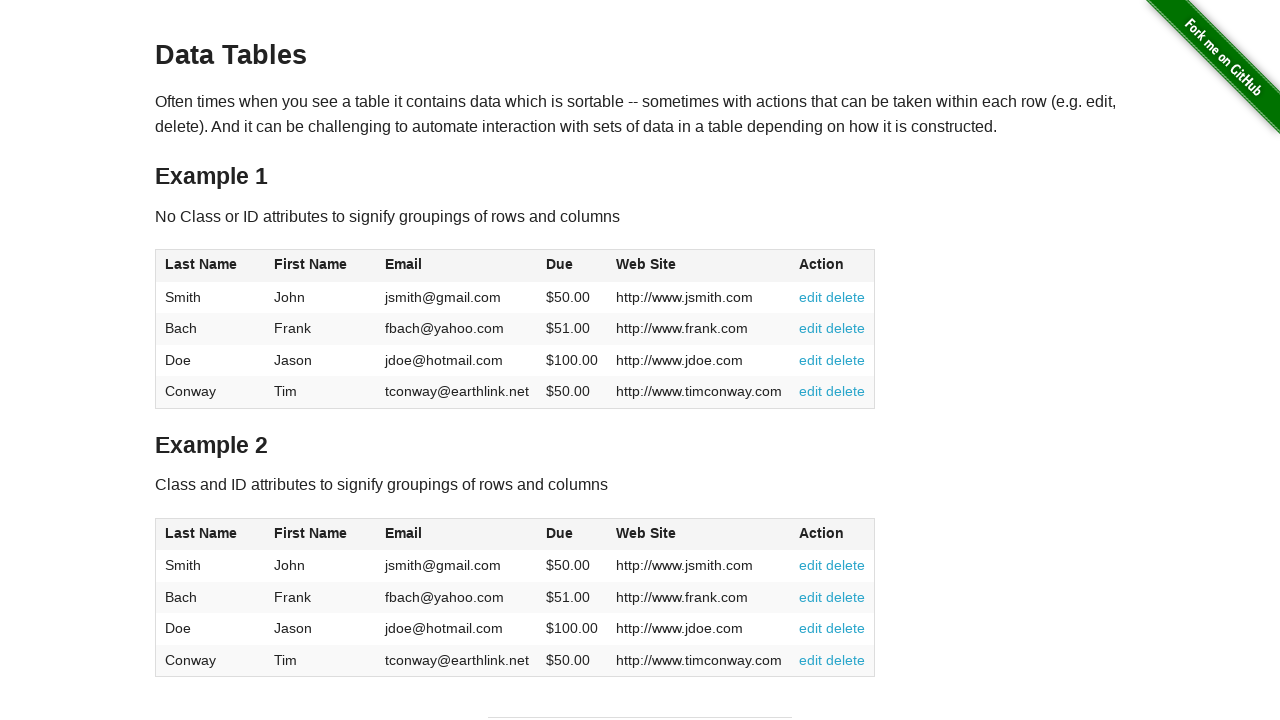

Navigated to the data table page
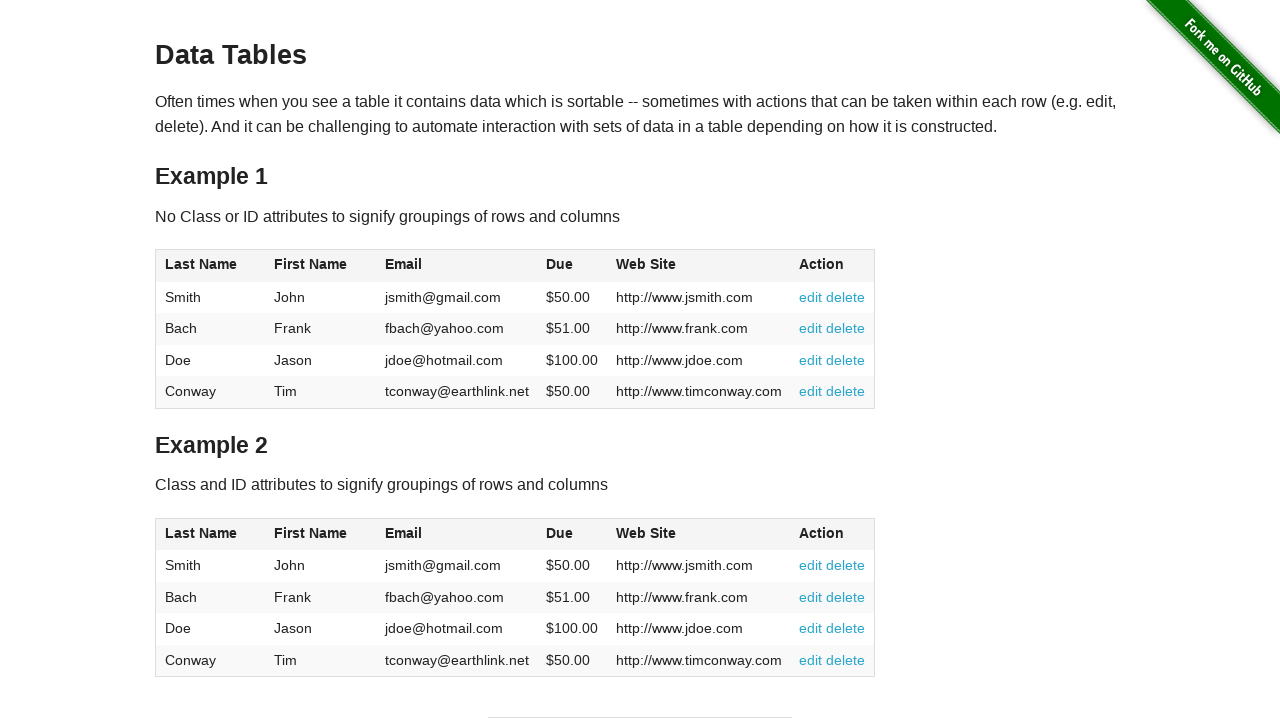

Clicked dues column header to sort in ascending order at (560, 533) on #table2 thead .dues
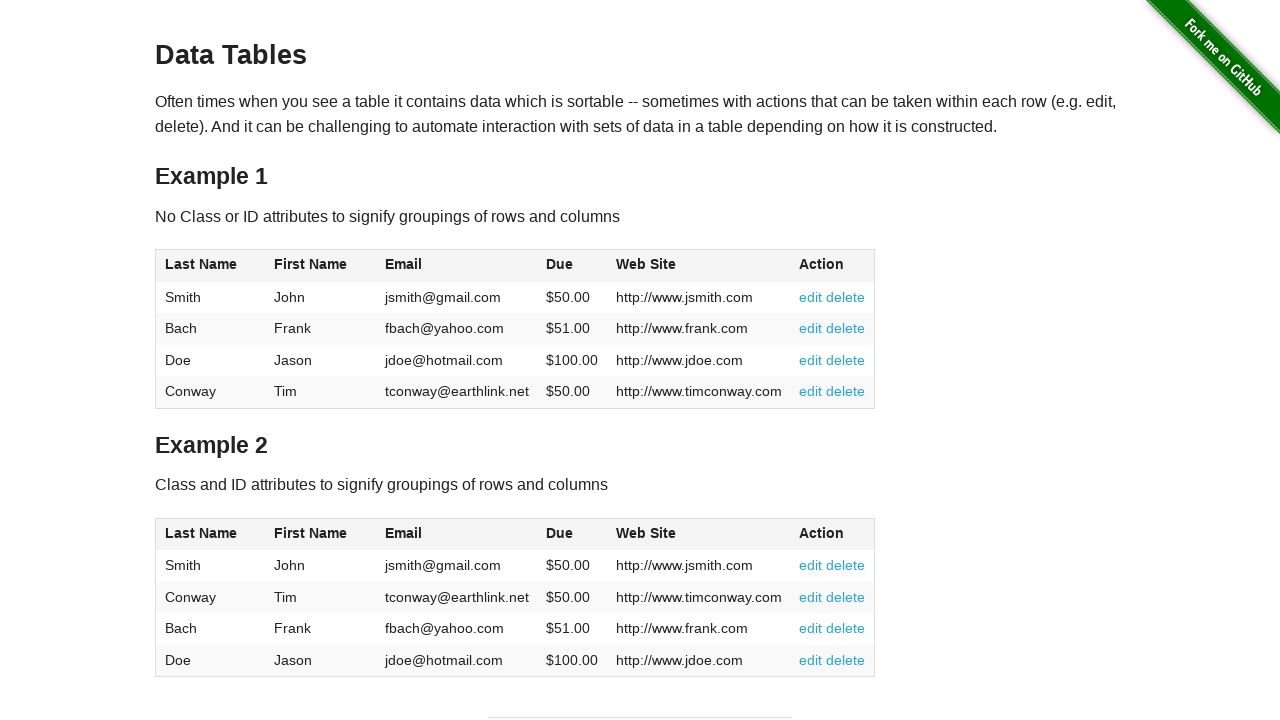

Verified dues column elements are present after sorting
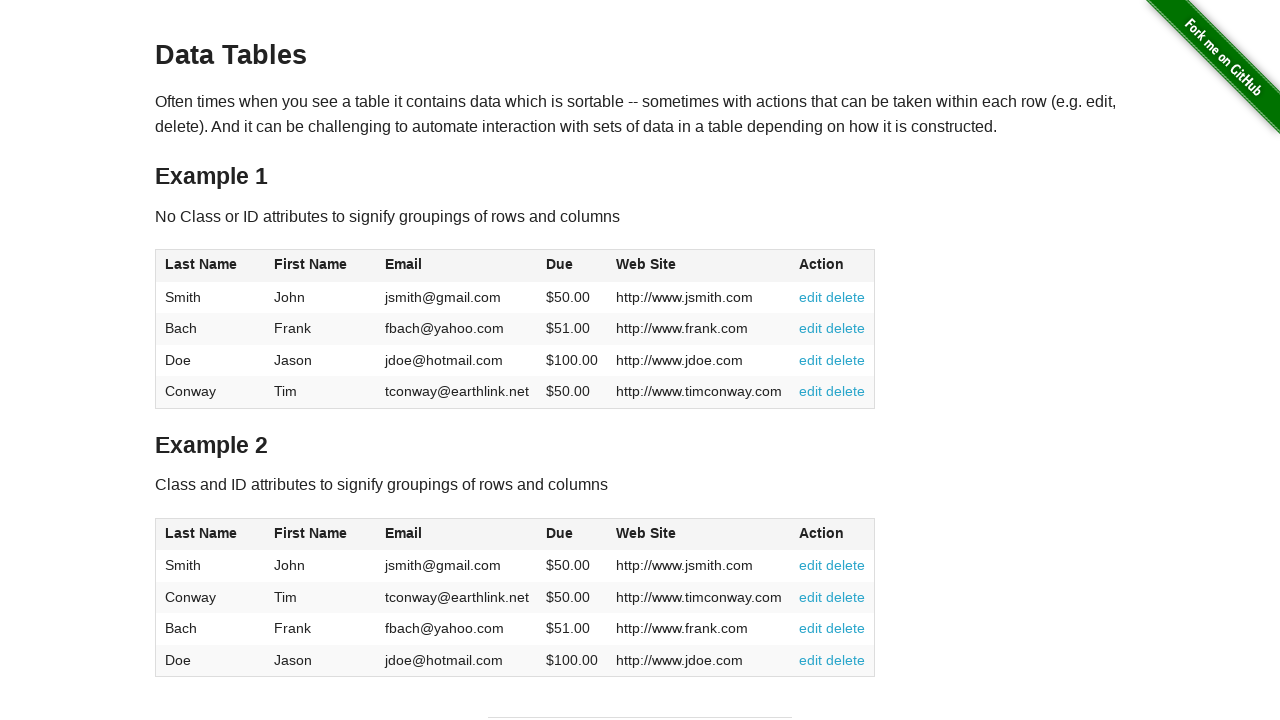

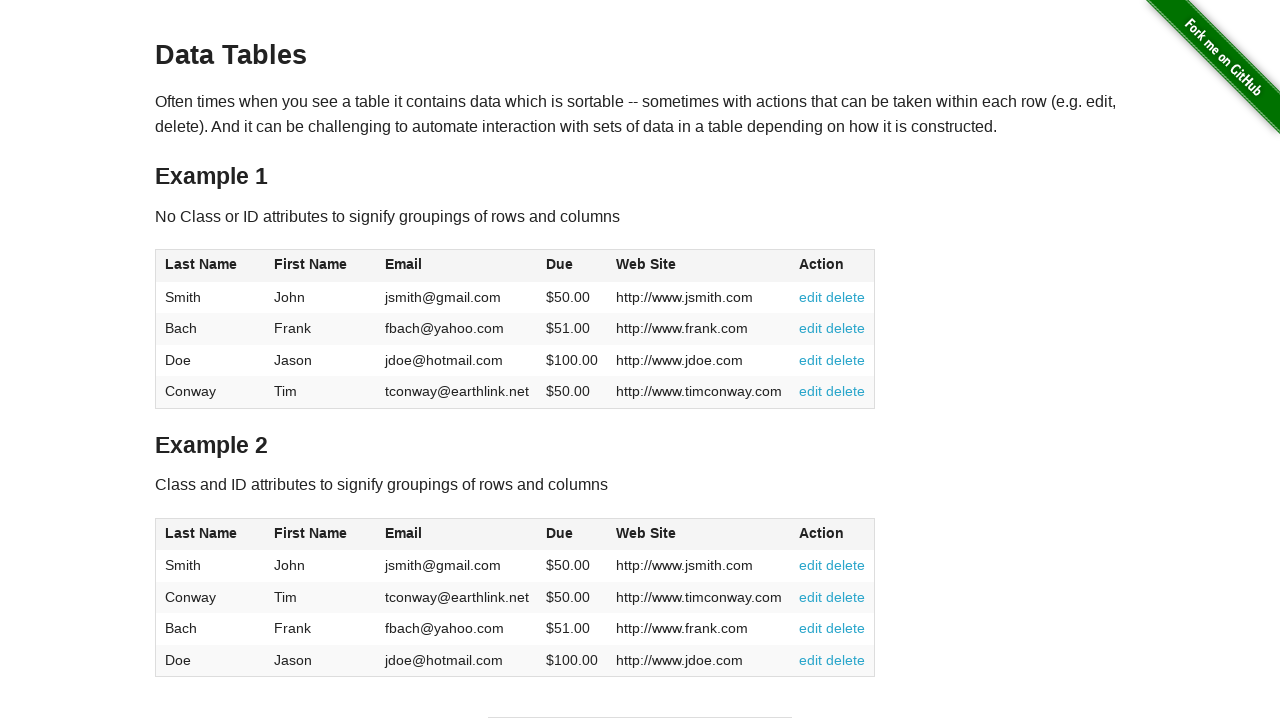